Tests single static dropdown handling by selecting options using value, label, and index methods

Starting URL: https://demo.automationtesting.in/Register.html

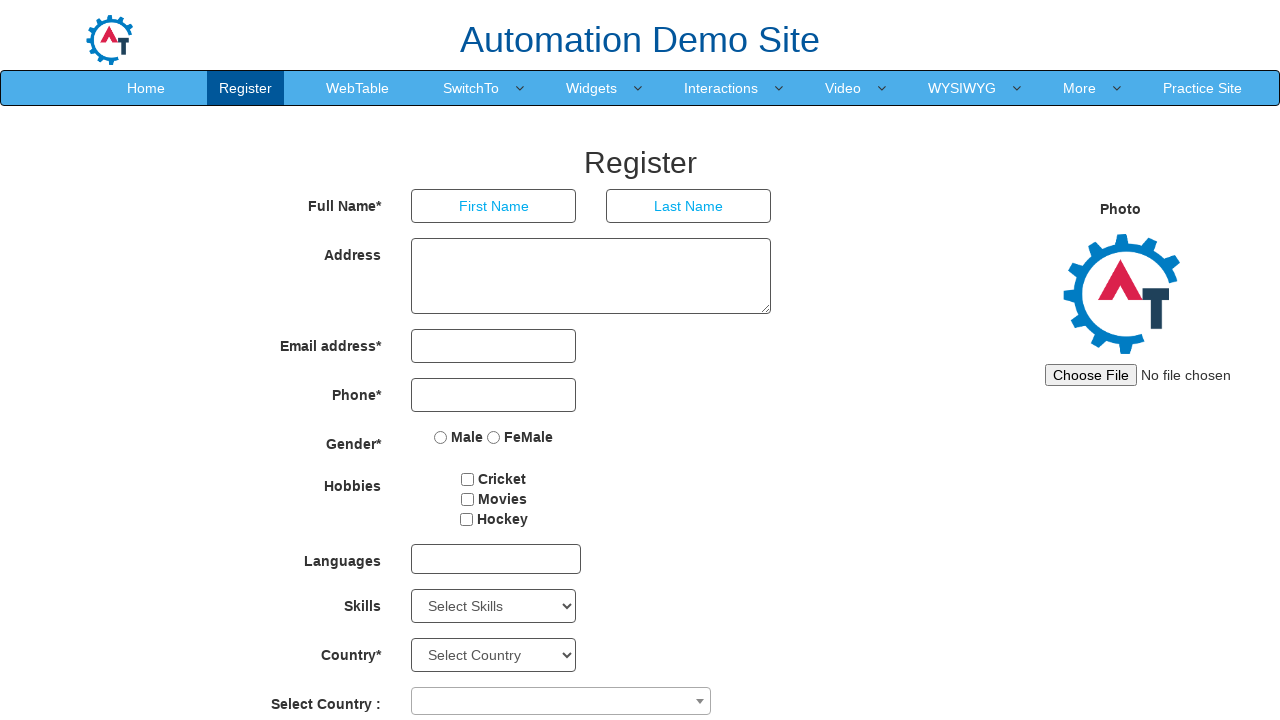

Selected 'Android' option by value from Skills dropdown on #Skills
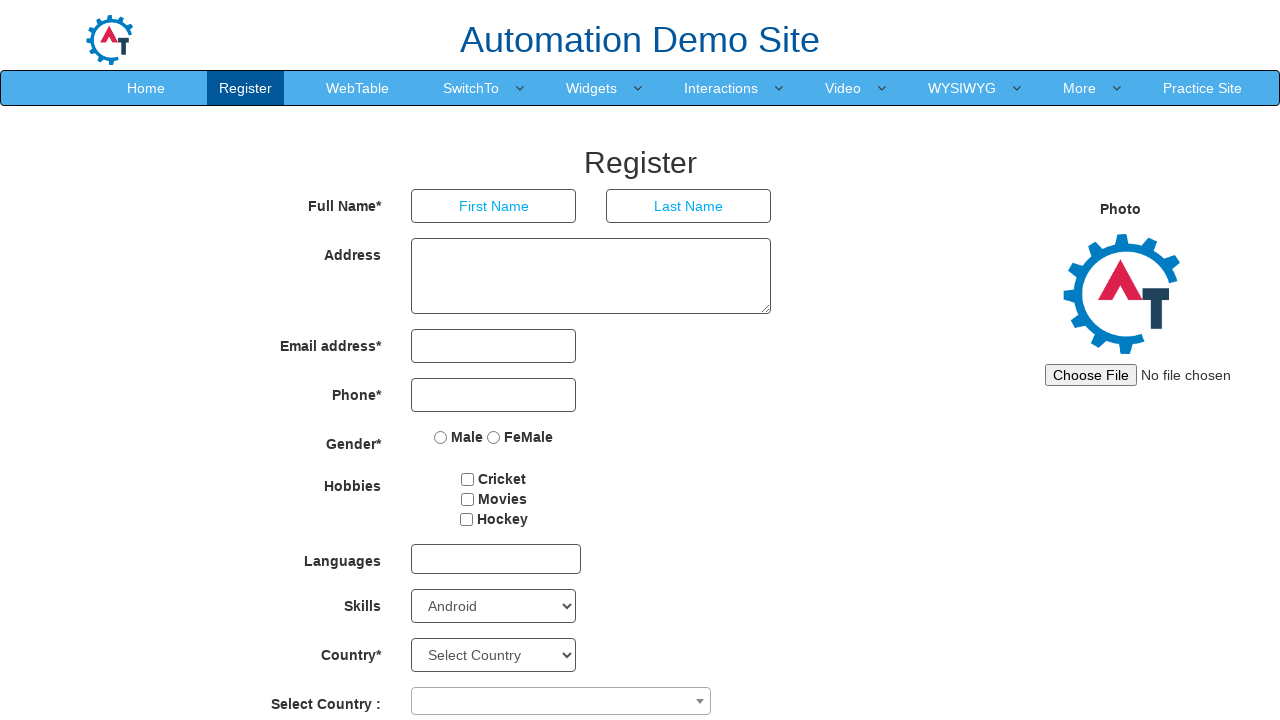

Selected 'Art Design' option by label from Skills dropdown on #Skills
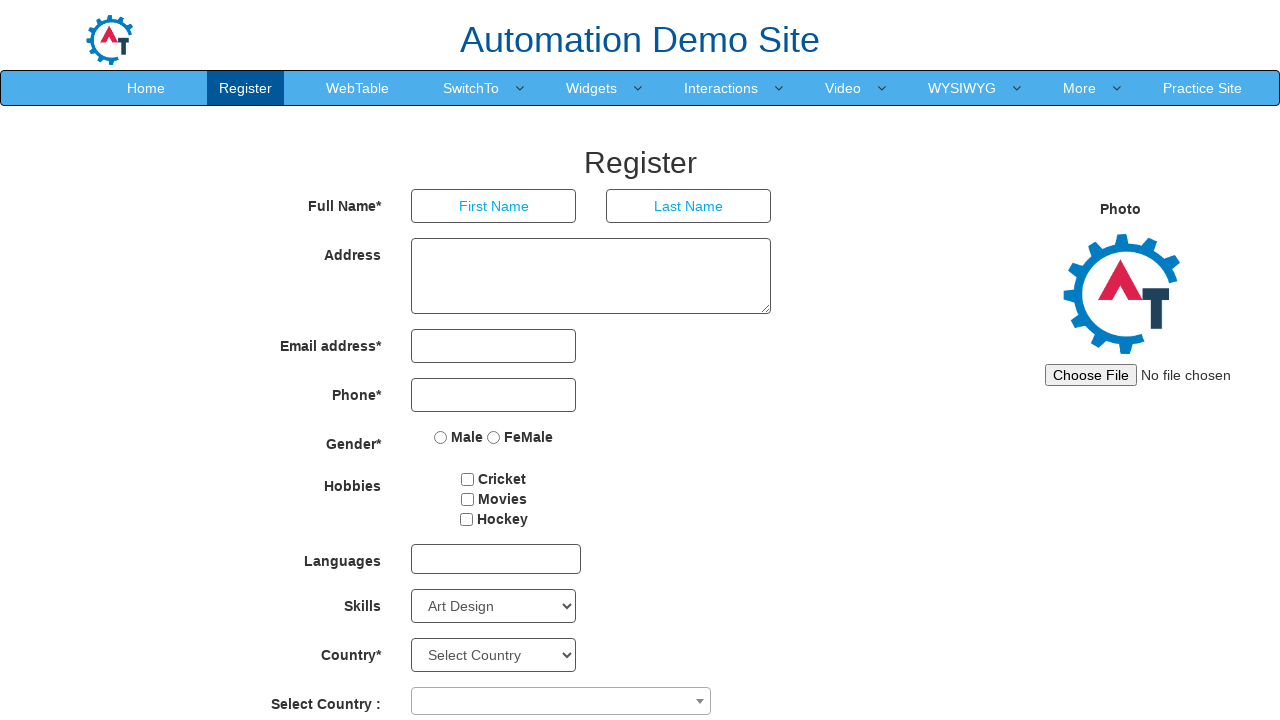

Selected option at index 3 from Skills dropdown on #Skills
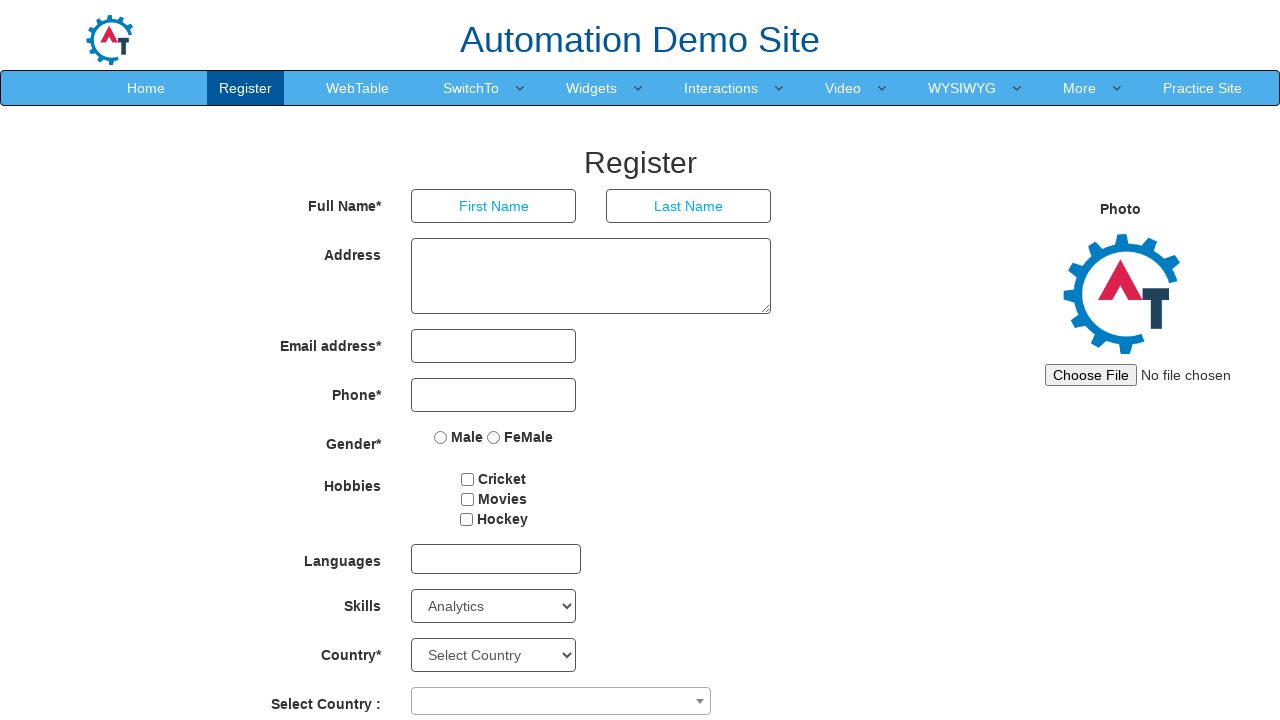

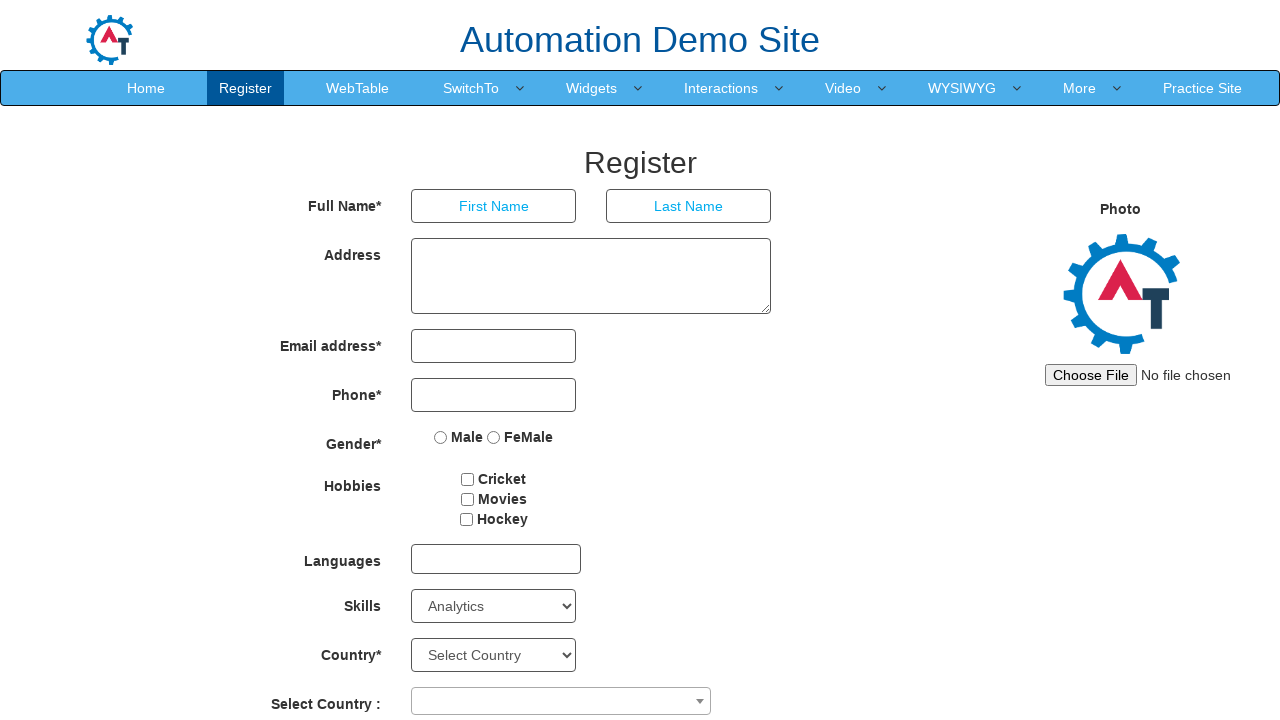